Tests the search functionality by clicking the search field, entering "Hooks" as a search query, and verifying the first search result contains the word "Hooks".

Starting URL: https://webdriver.io/

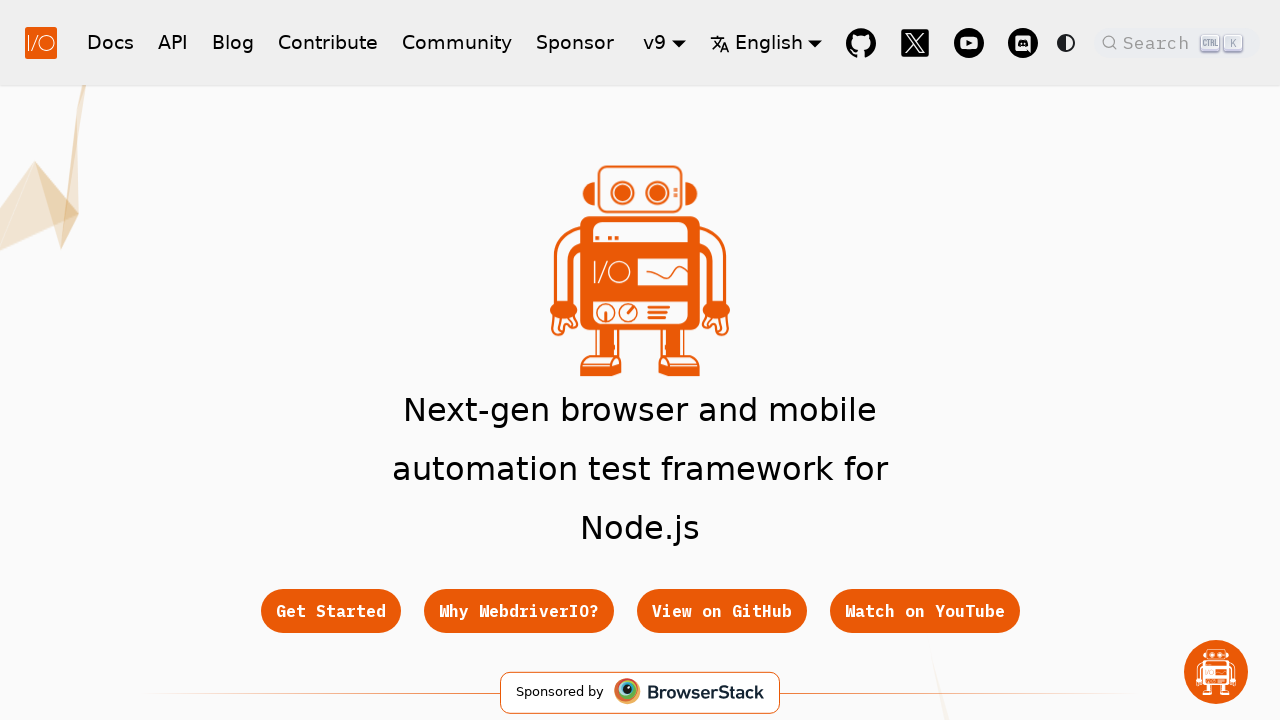

Clicked search button to open search field at (1177, 42) on button.DocSearch
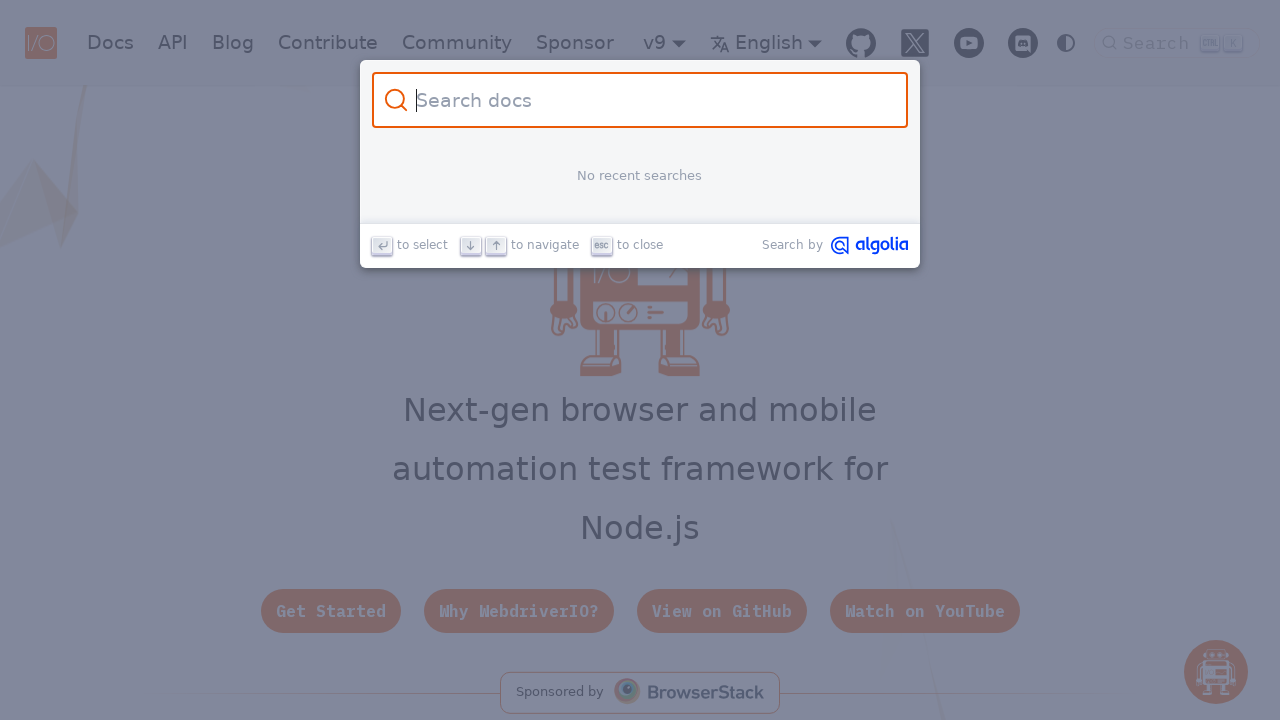

Search modal appeared
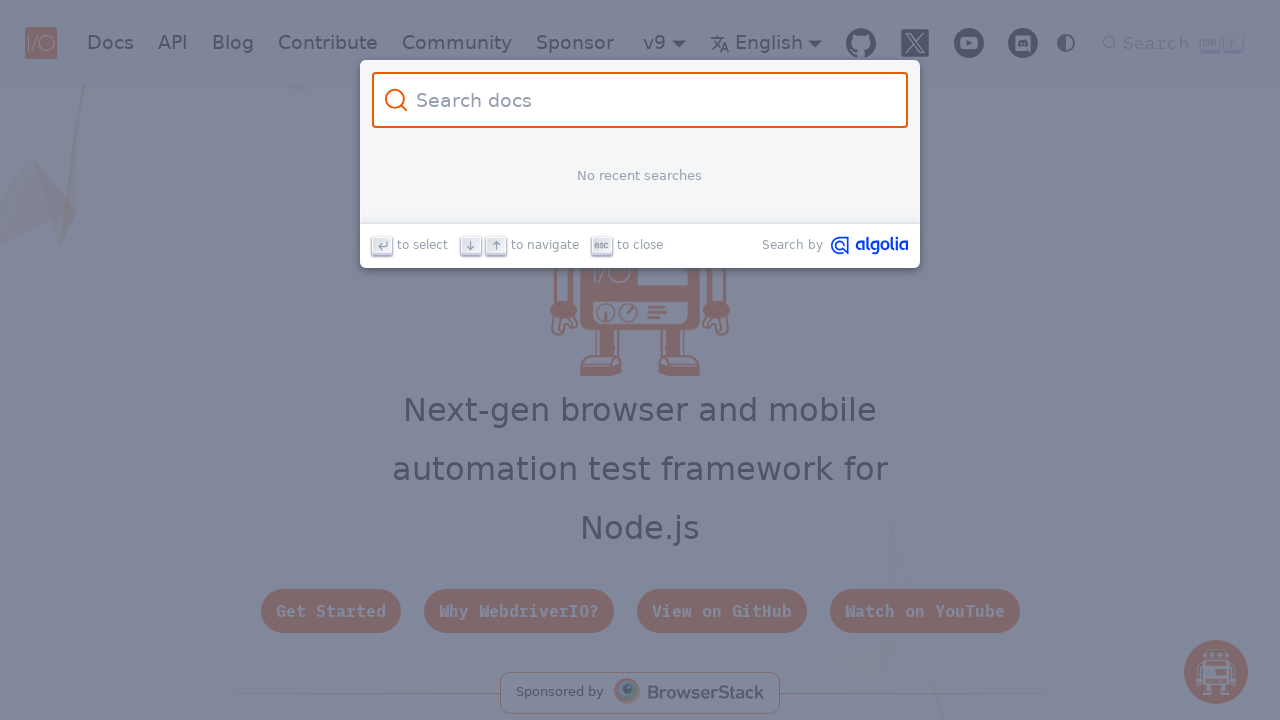

Entered 'Hooks' in search field on .DocSearch-Input
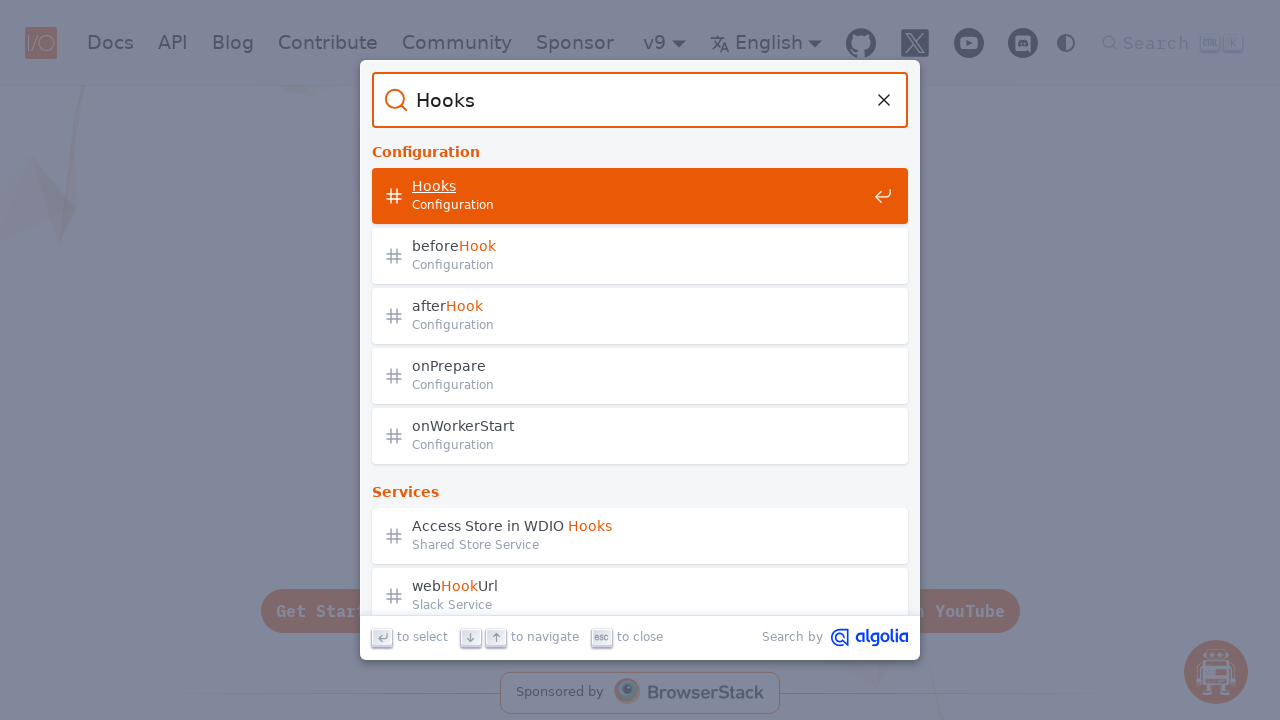

Search results loaded
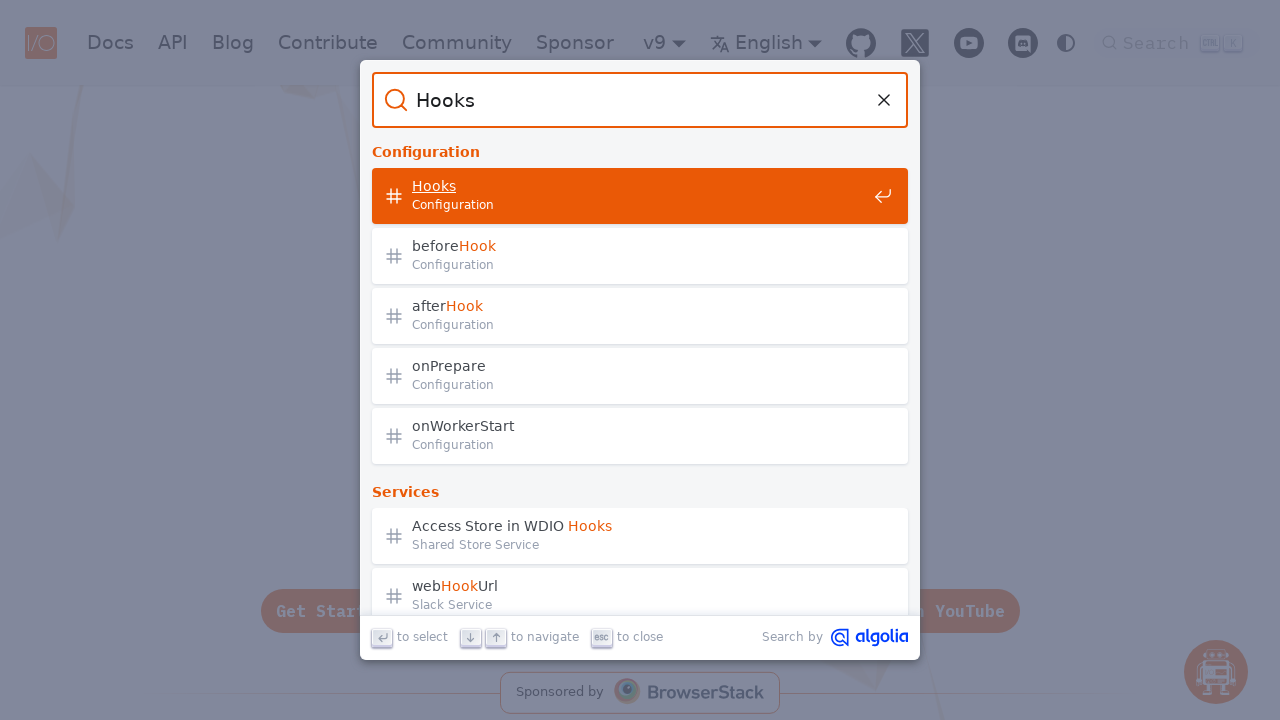

Retrieved first search result text
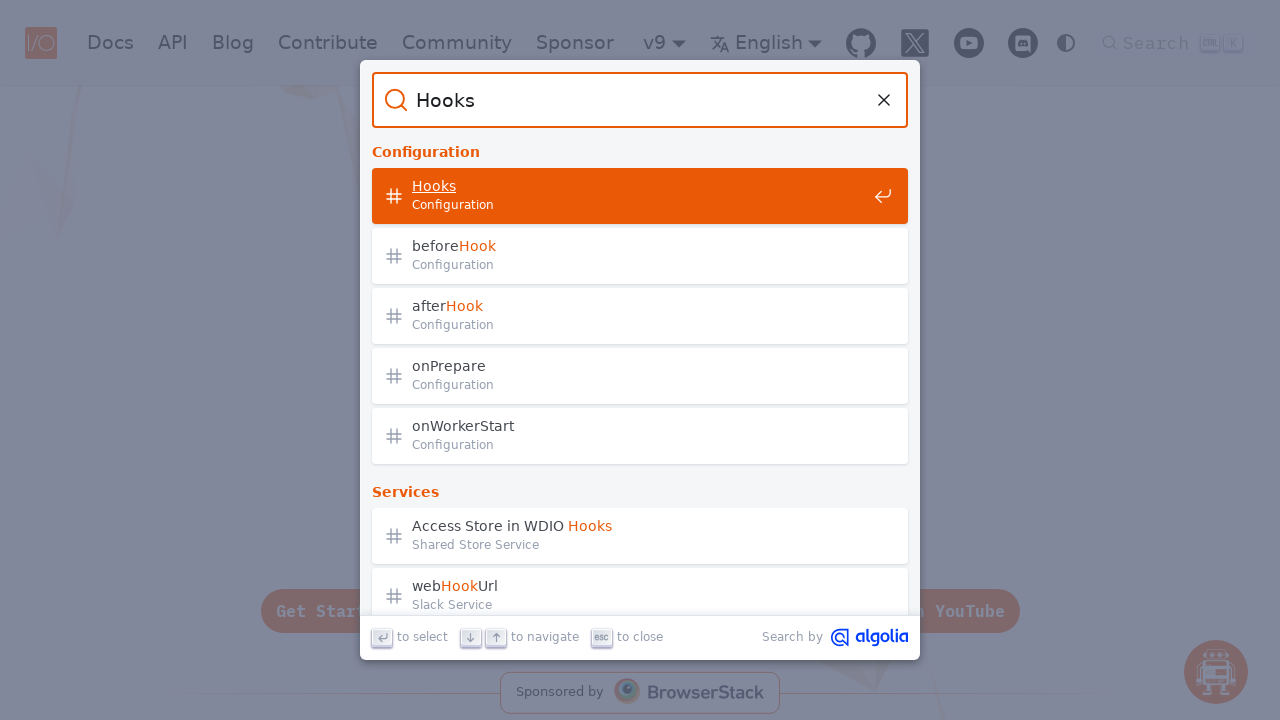

Verified first search result contains 'Hooks'
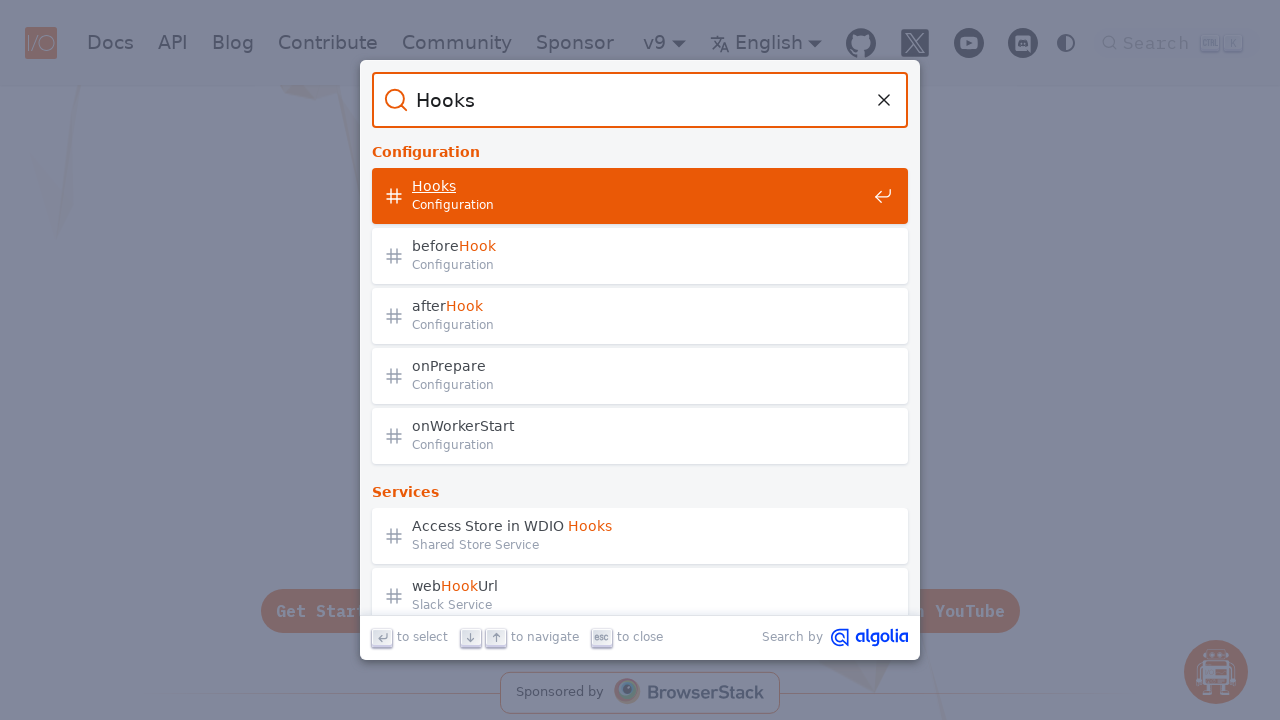

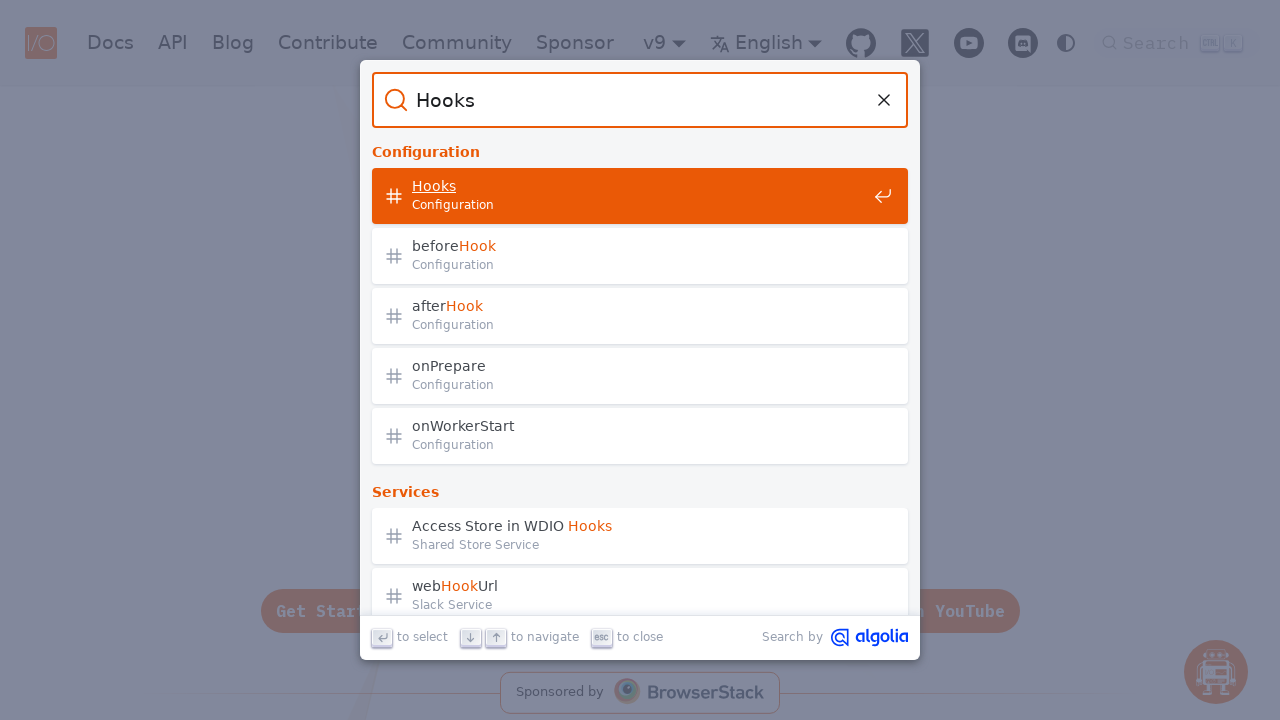